Tests file upload functionality by selecting a file through the file input element on the upload page

Starting URL: https://the-internet.herokuapp.com/upload

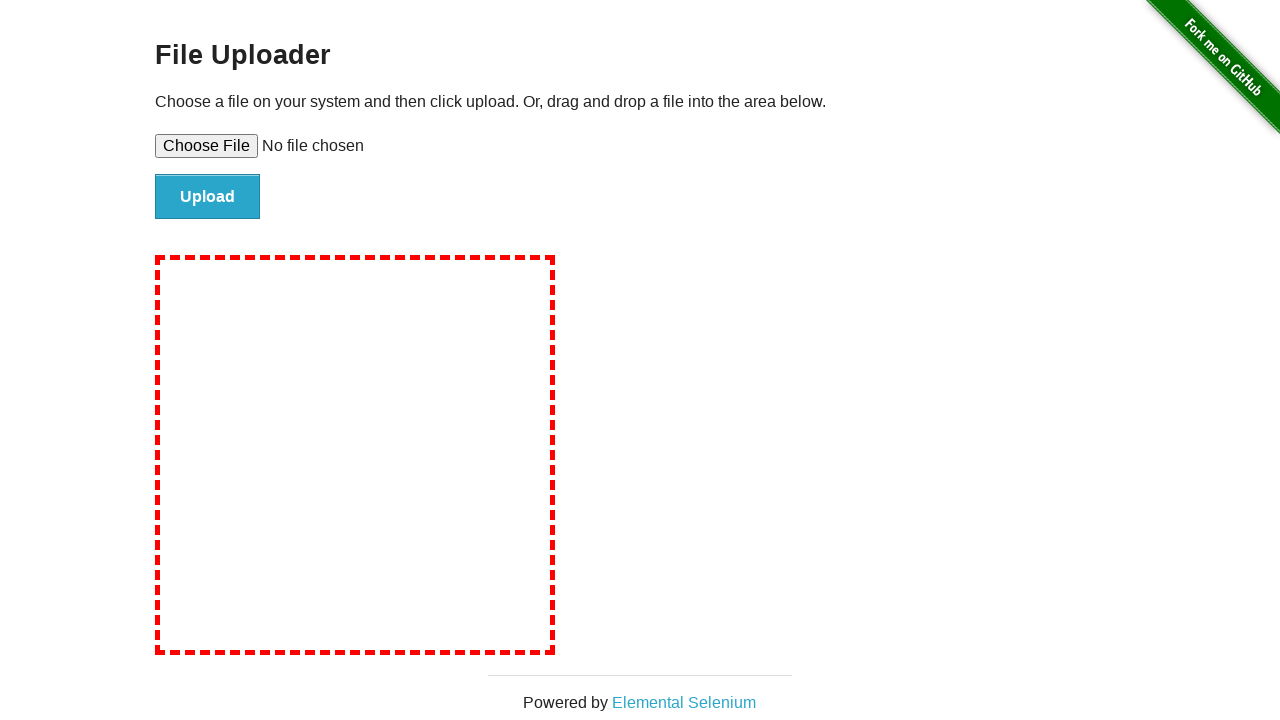

Created temporary test file with content
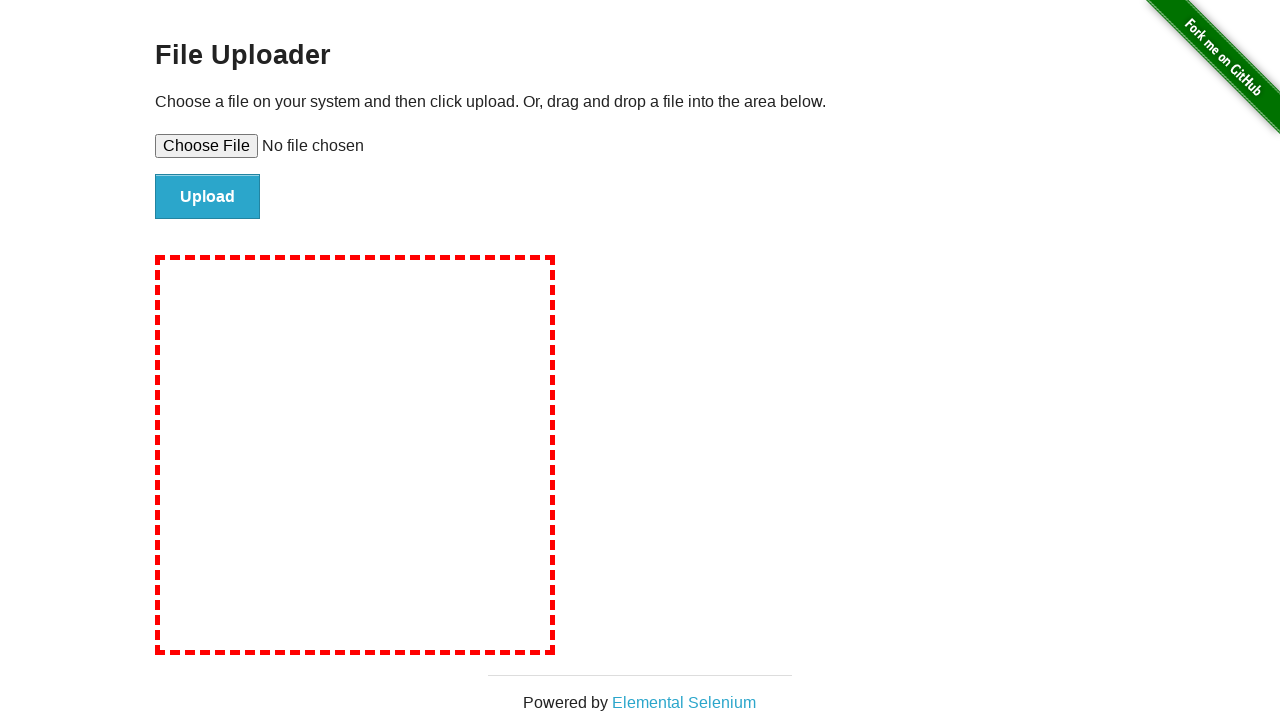

Set input file to temporary test file
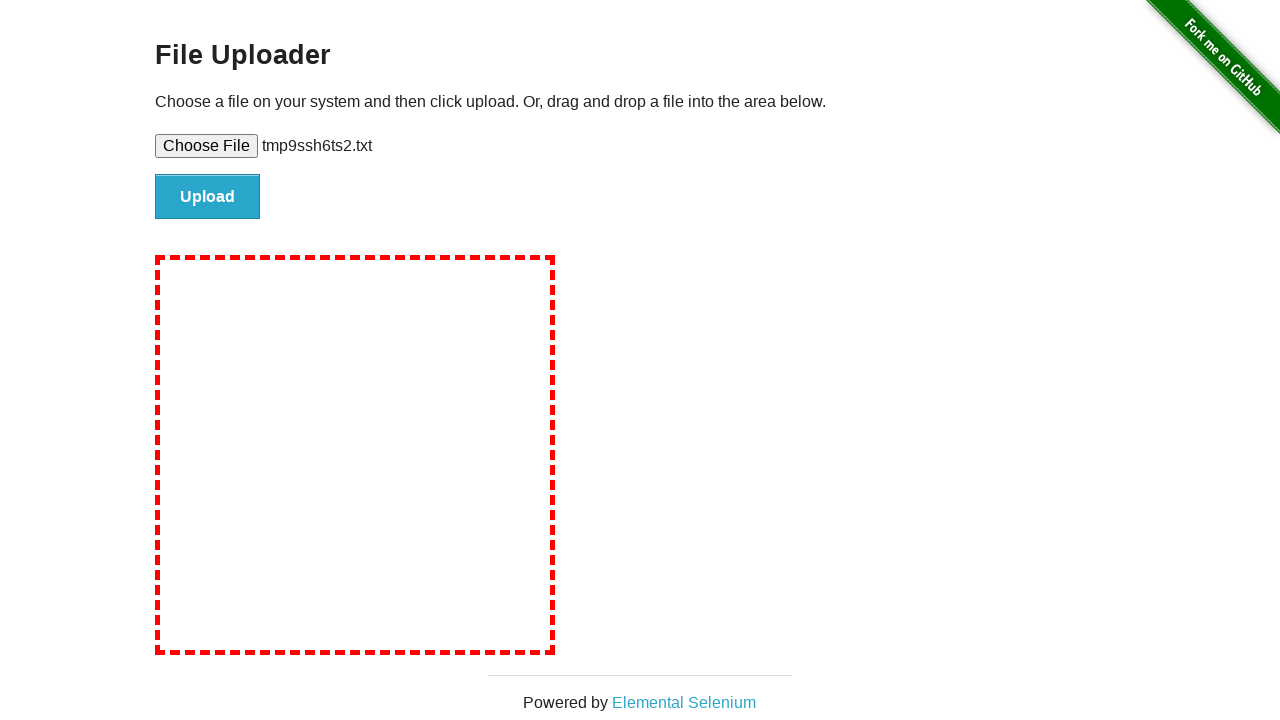

Clicked file upload submit button at (208, 197) on #file-submit
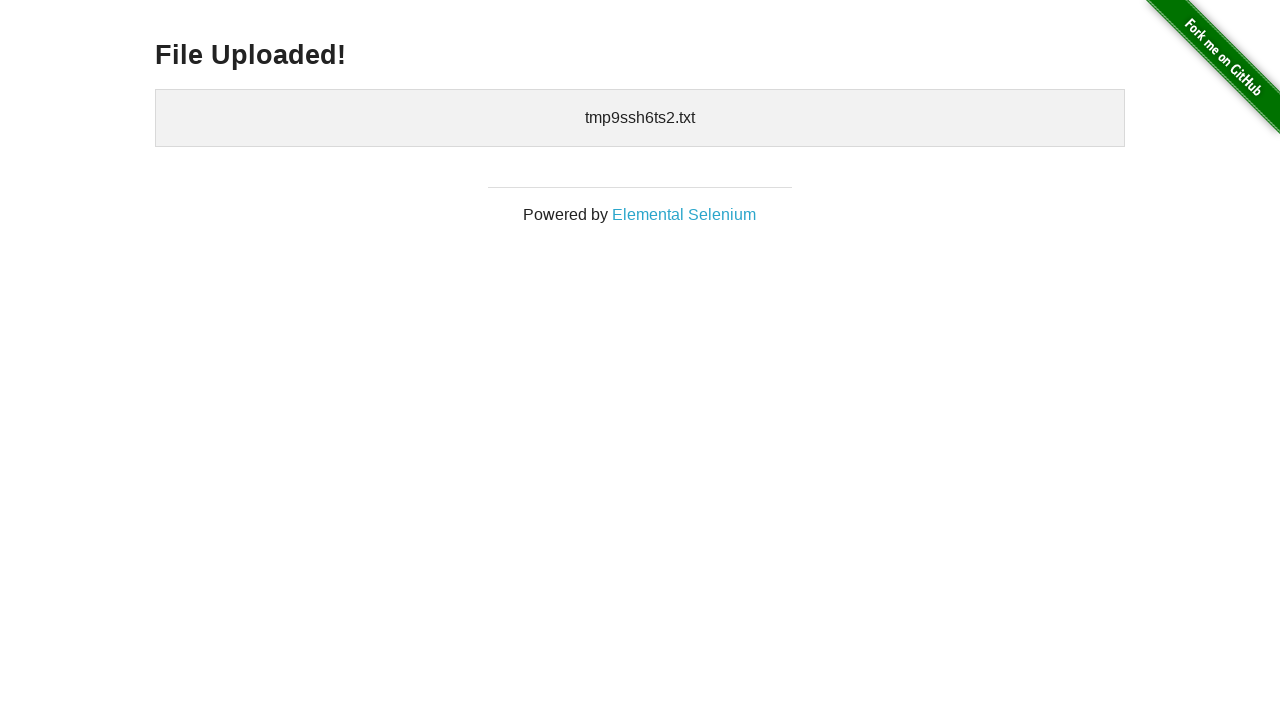

File upload completed and confirmation element appeared
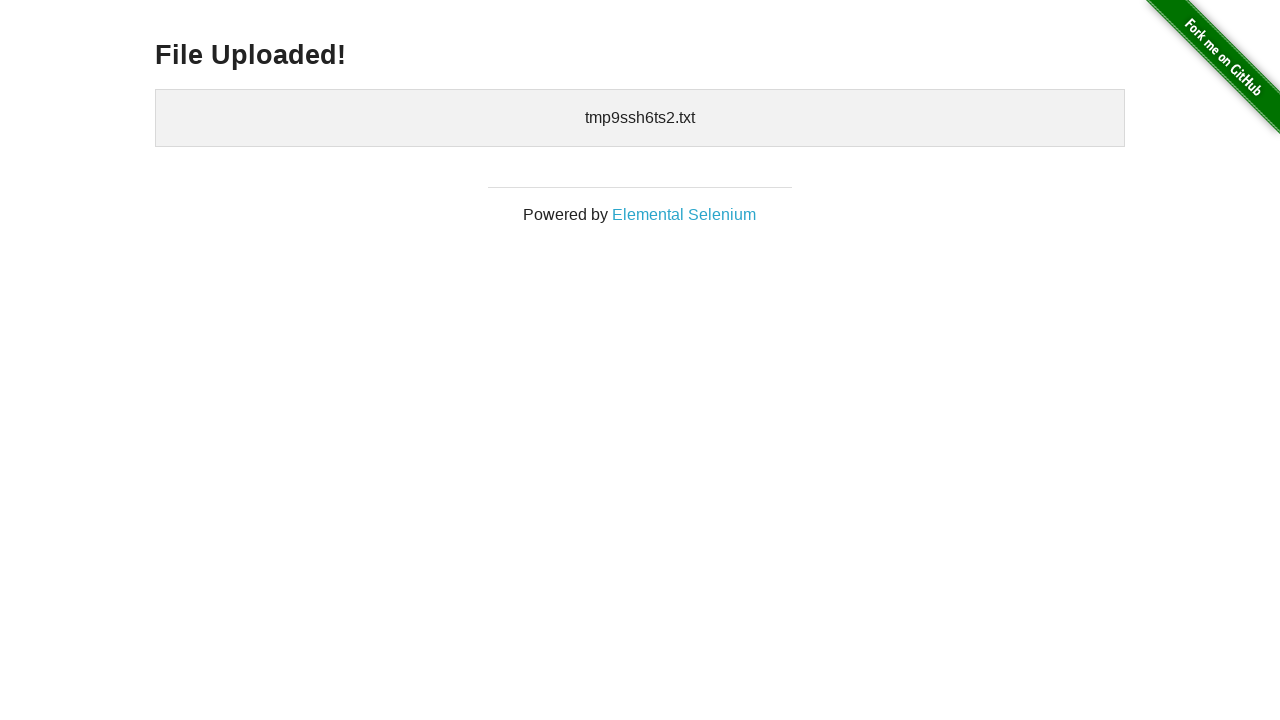

Cleaned up temporary test file
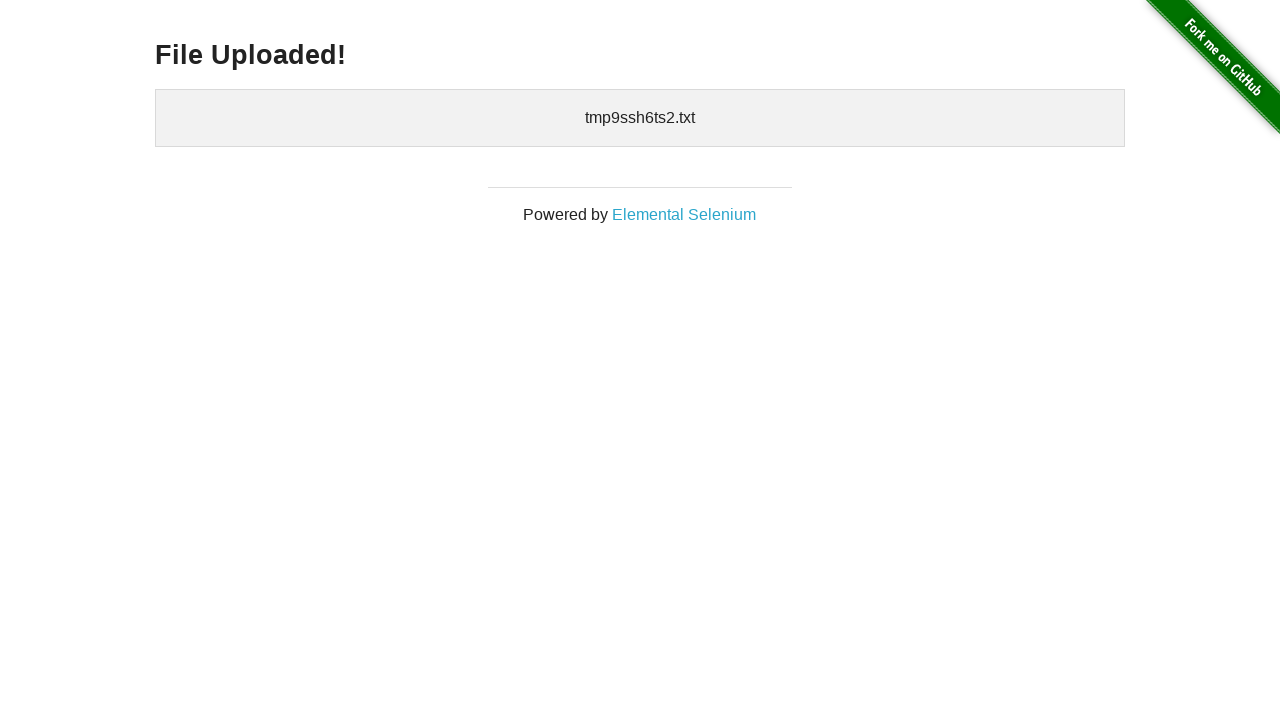

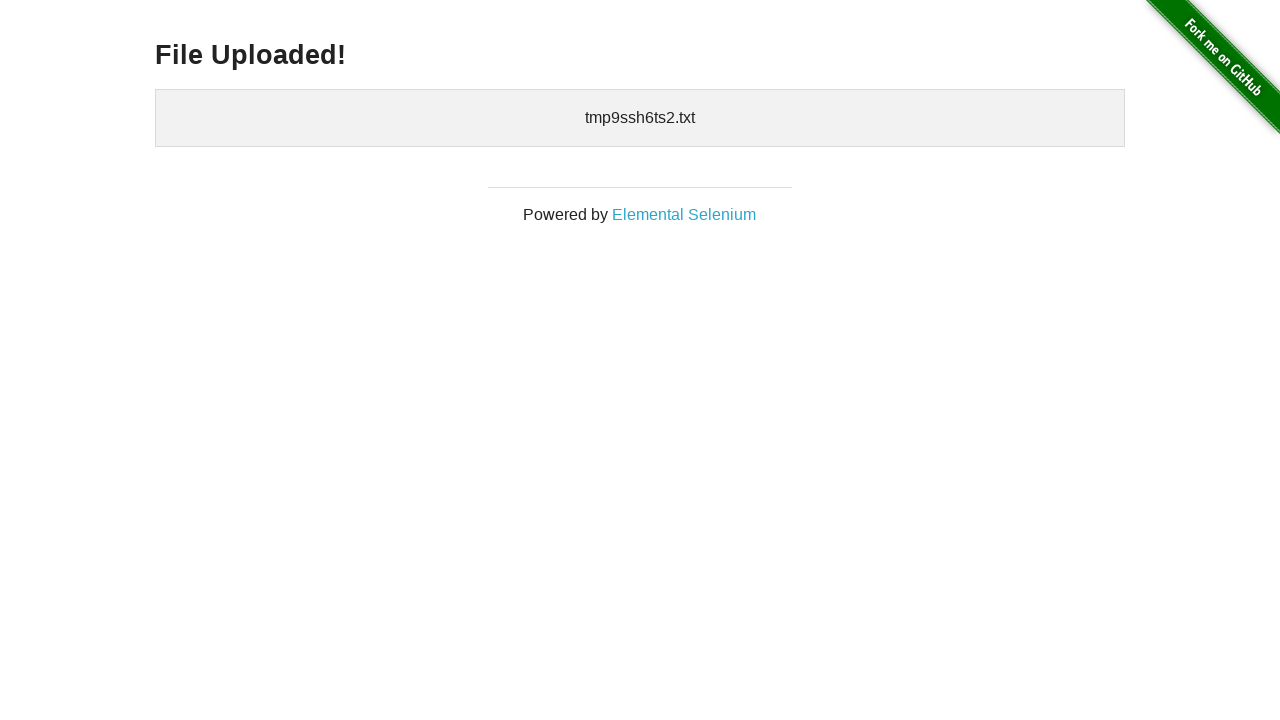